Tests the date picker functionality by clearing the existing date, entering the current date, and then using keyboard navigation (arrow keys) to select the next day.

Starting URL: https://demoqa.com/date-picker

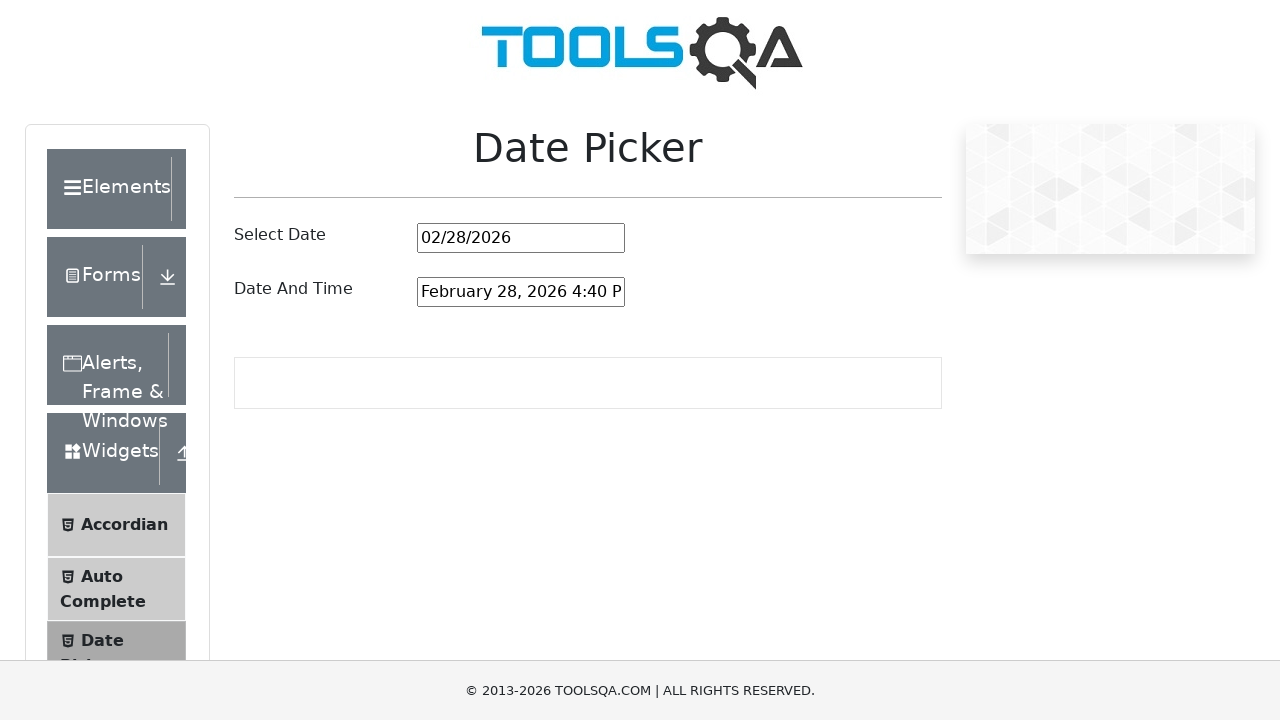

Clicked on the date picker input field at (521, 238) on input#datePickerMonthYearInput
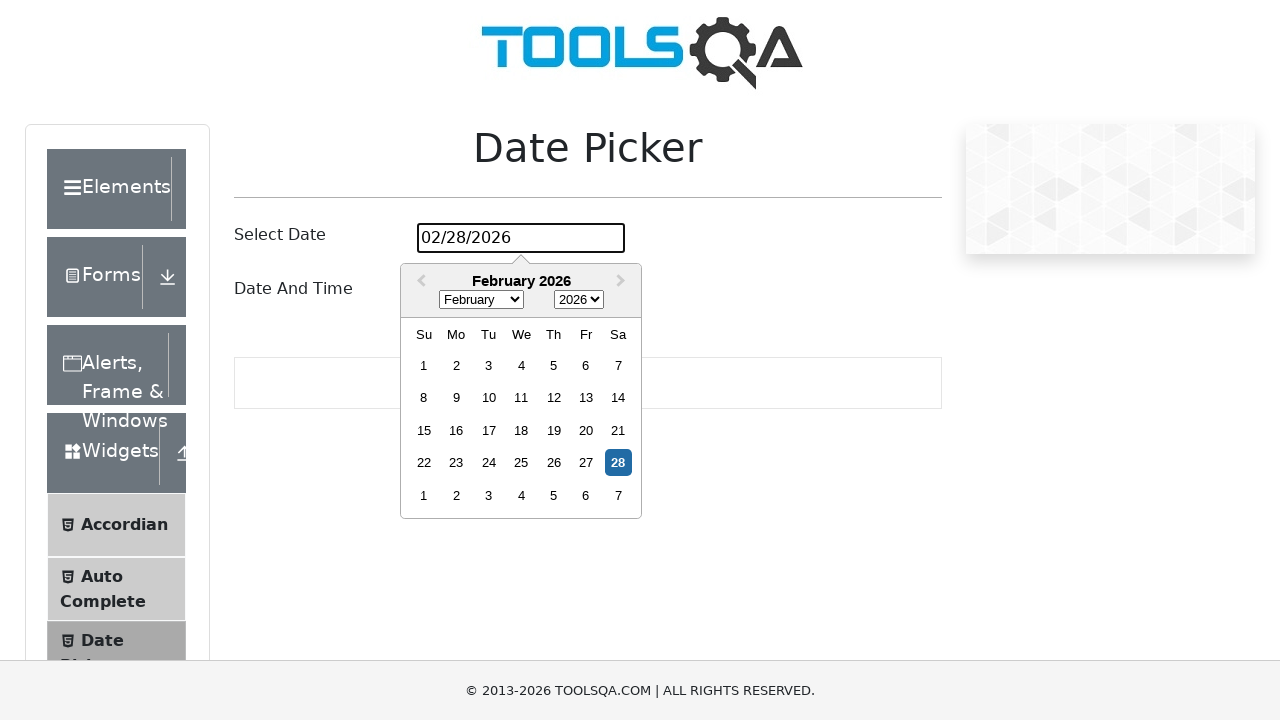

Selected all text in date picker field
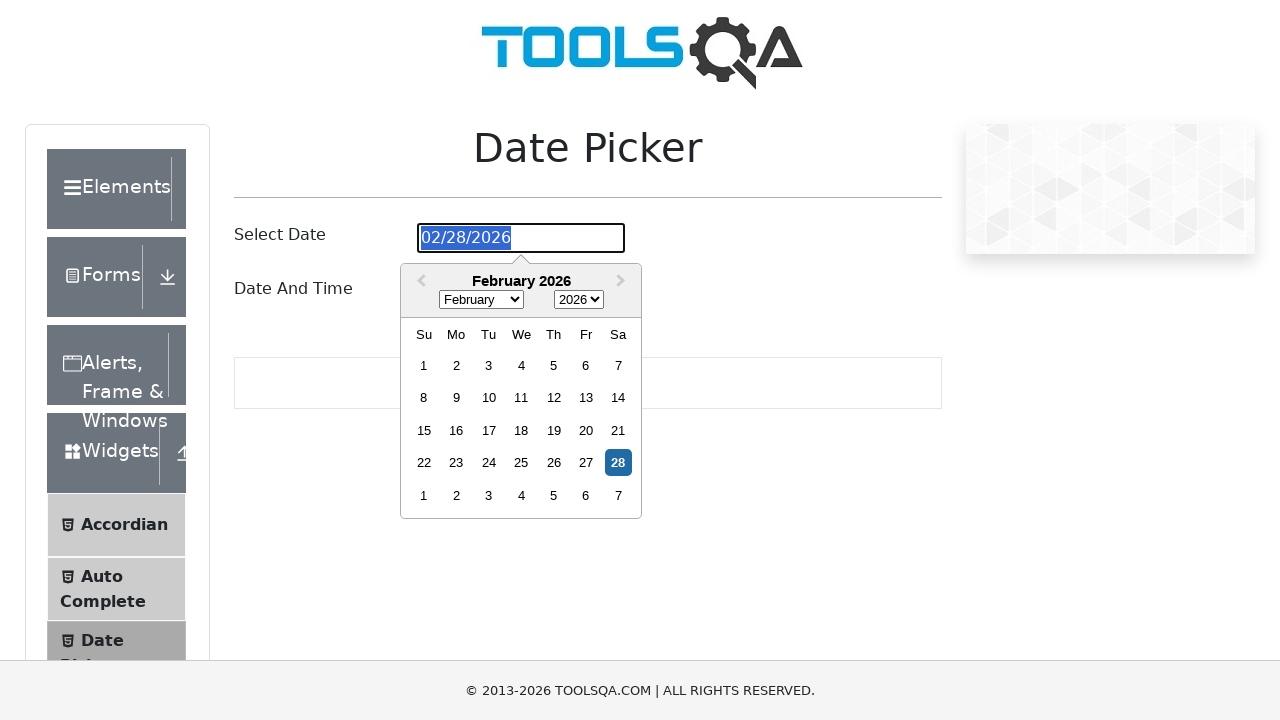

Deleted the existing date
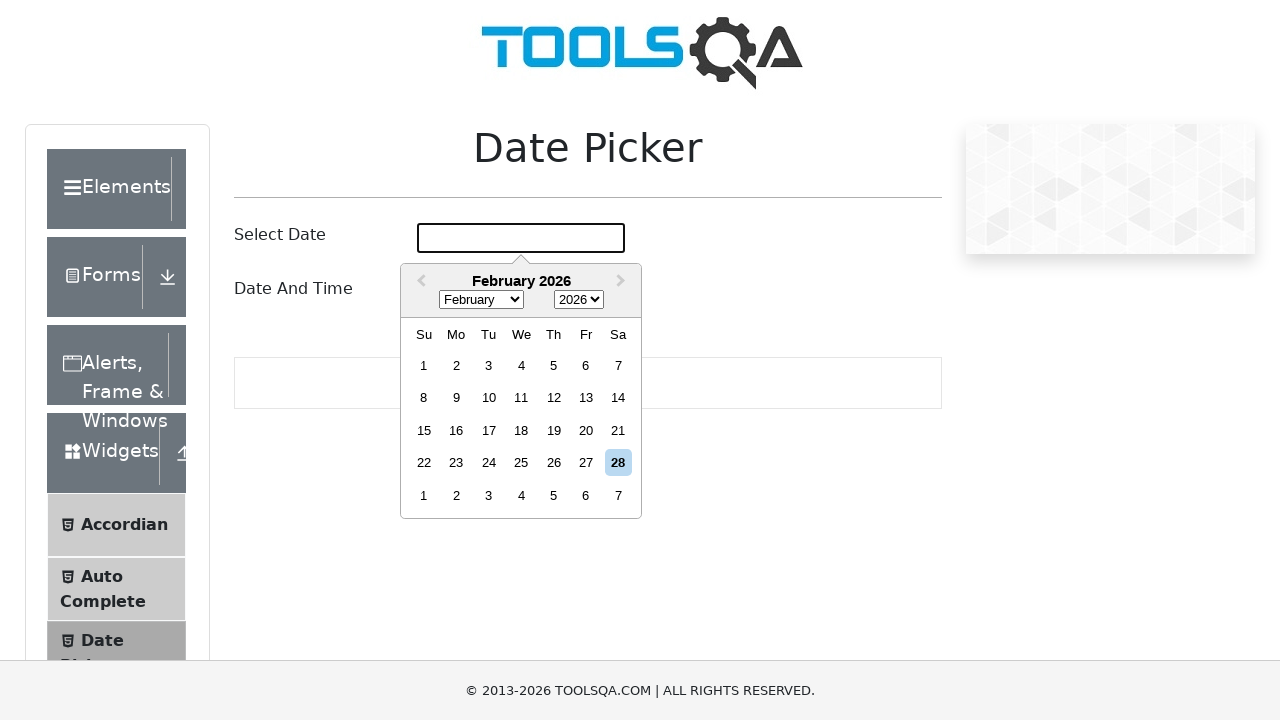

Entered current date: 02/28/2026 on input#datePickerMonthYearInput
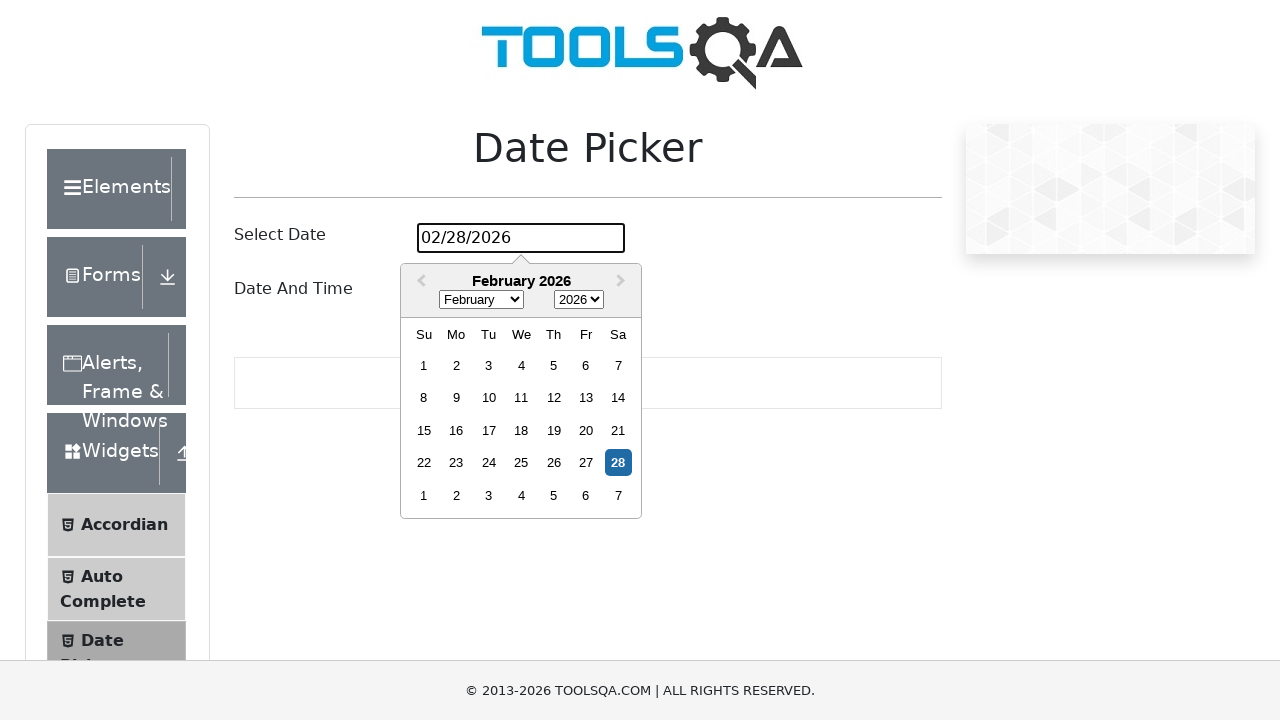

Pressed ArrowDown to navigate in date picker
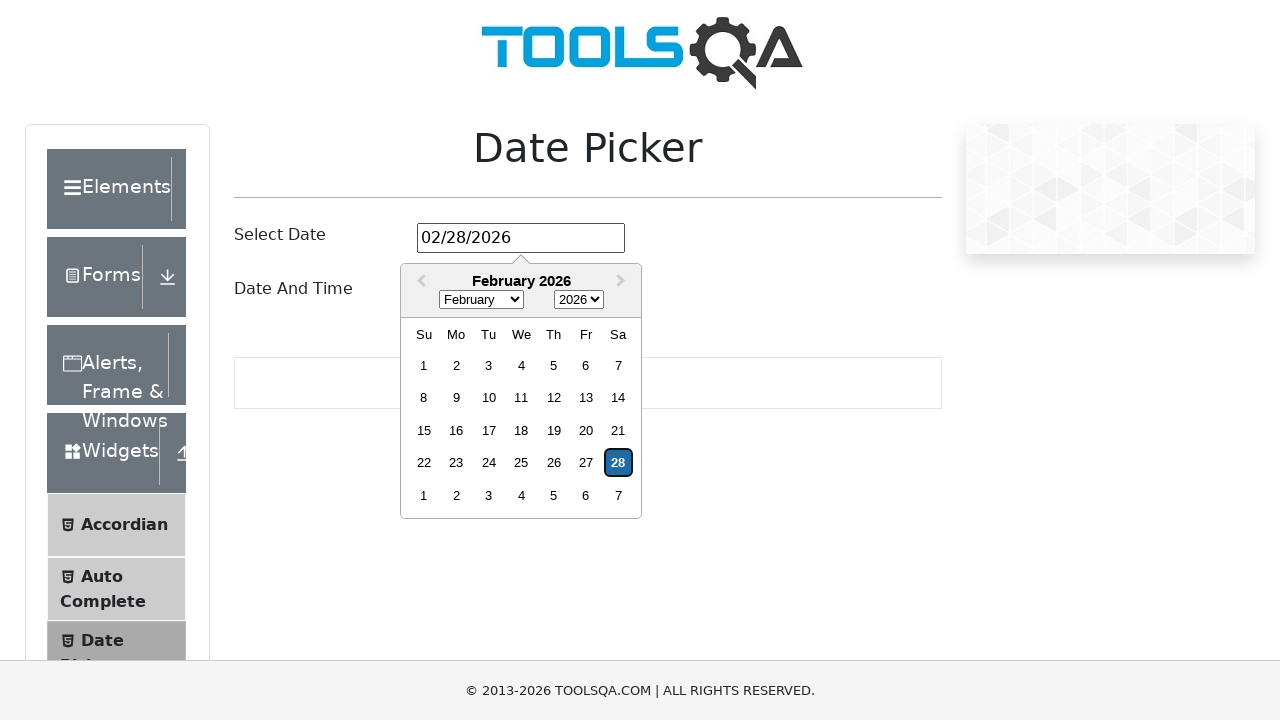

Pressed ArrowRight to select the next day
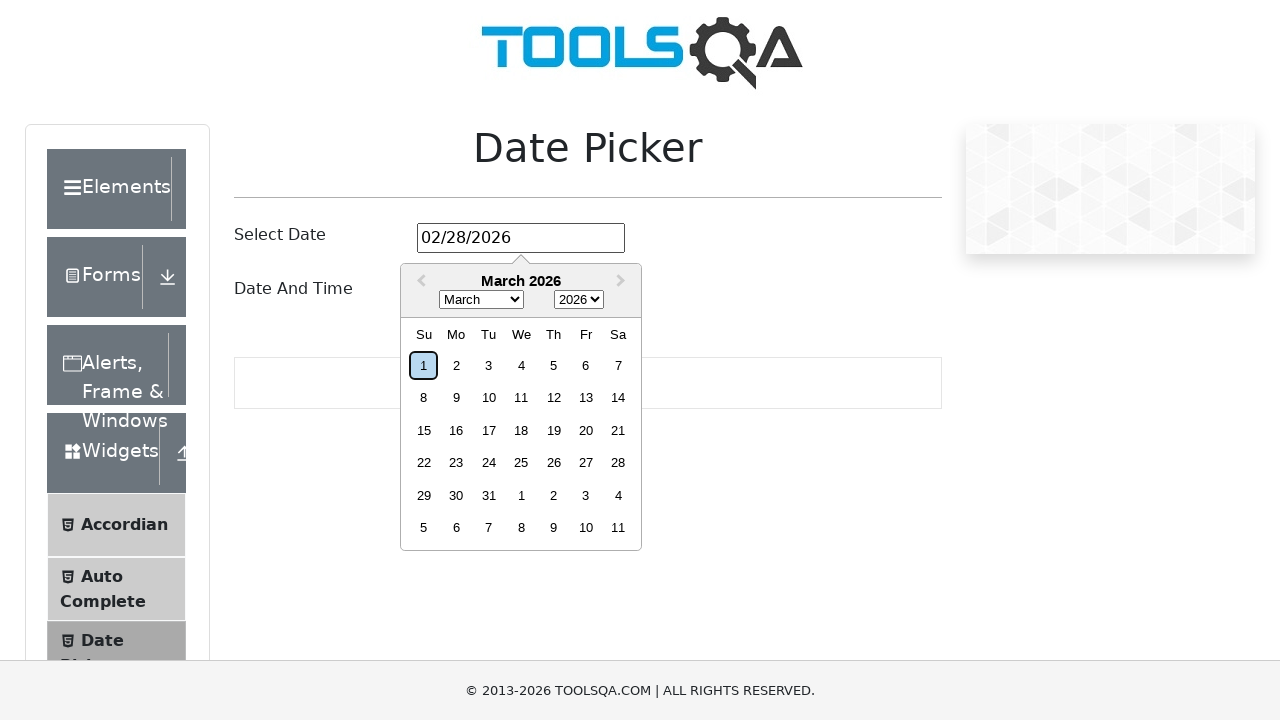

Pressed Enter to confirm the date selection
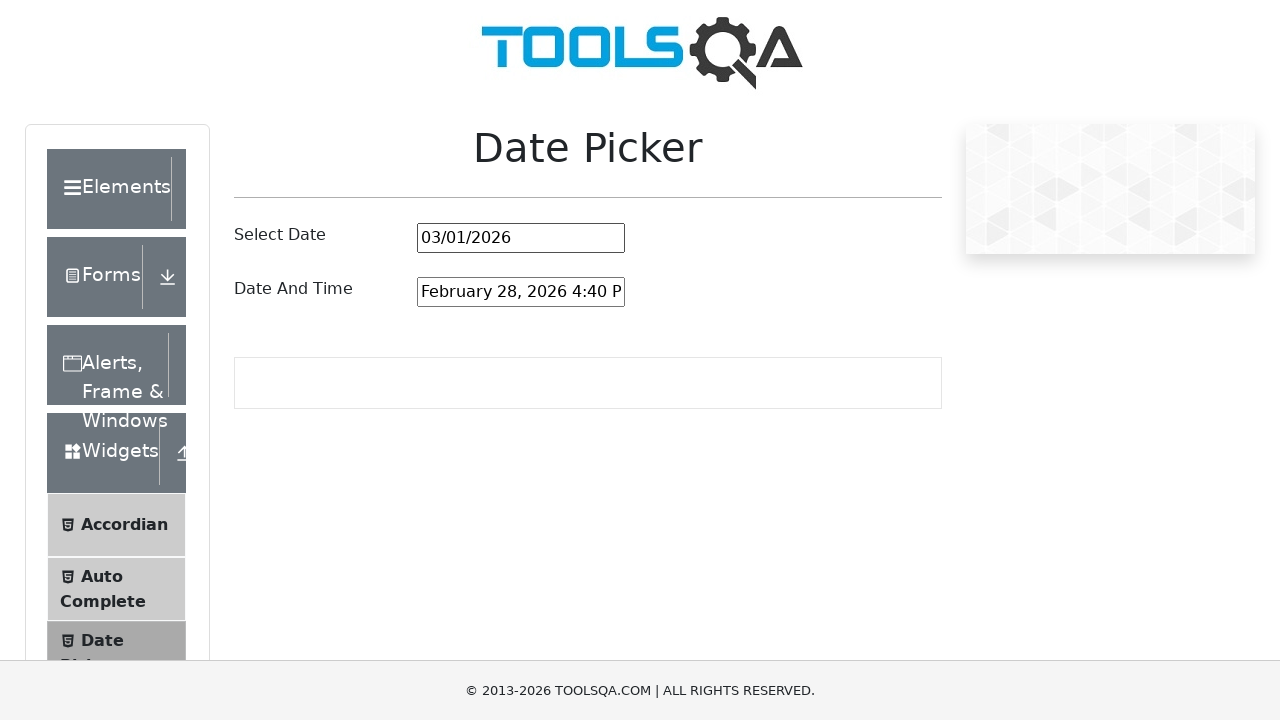

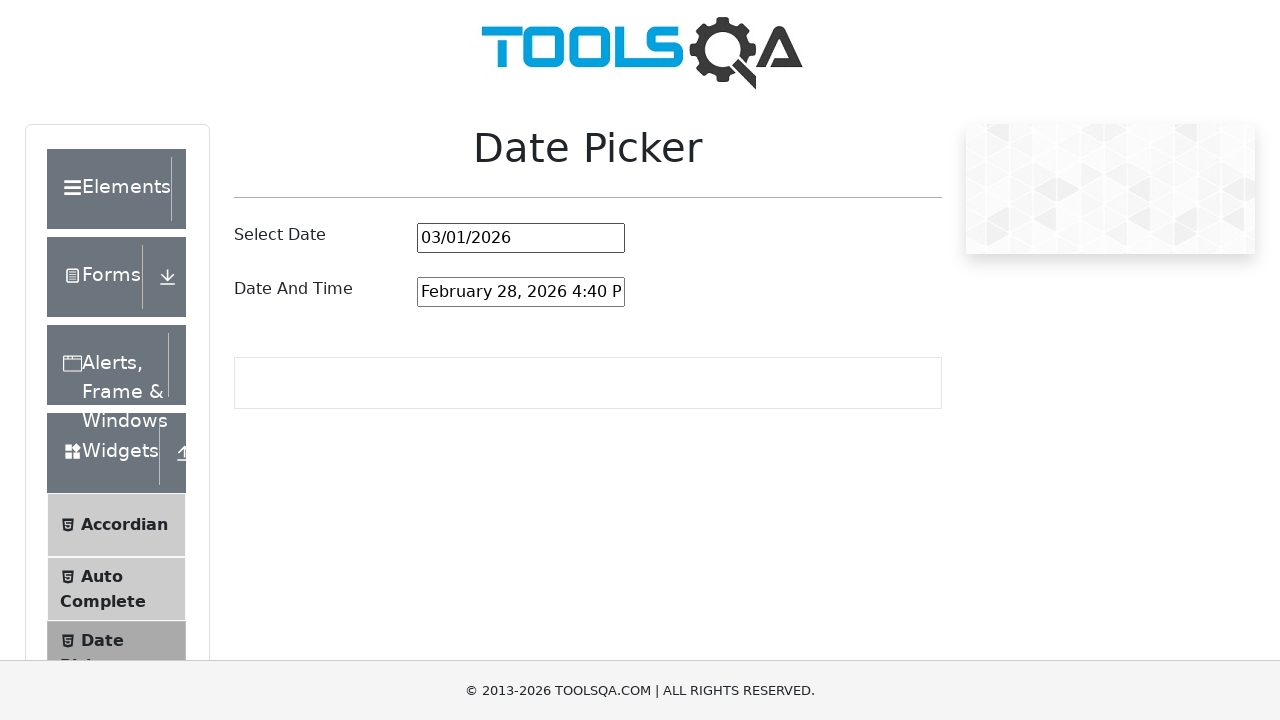